Tests web table filtering functionality by searching with exact match, partial match with initials, pagination handling, and invalid data scenarios

Starting URL: https://rahulshettyacademy.com/seleniumPractise/#/offers

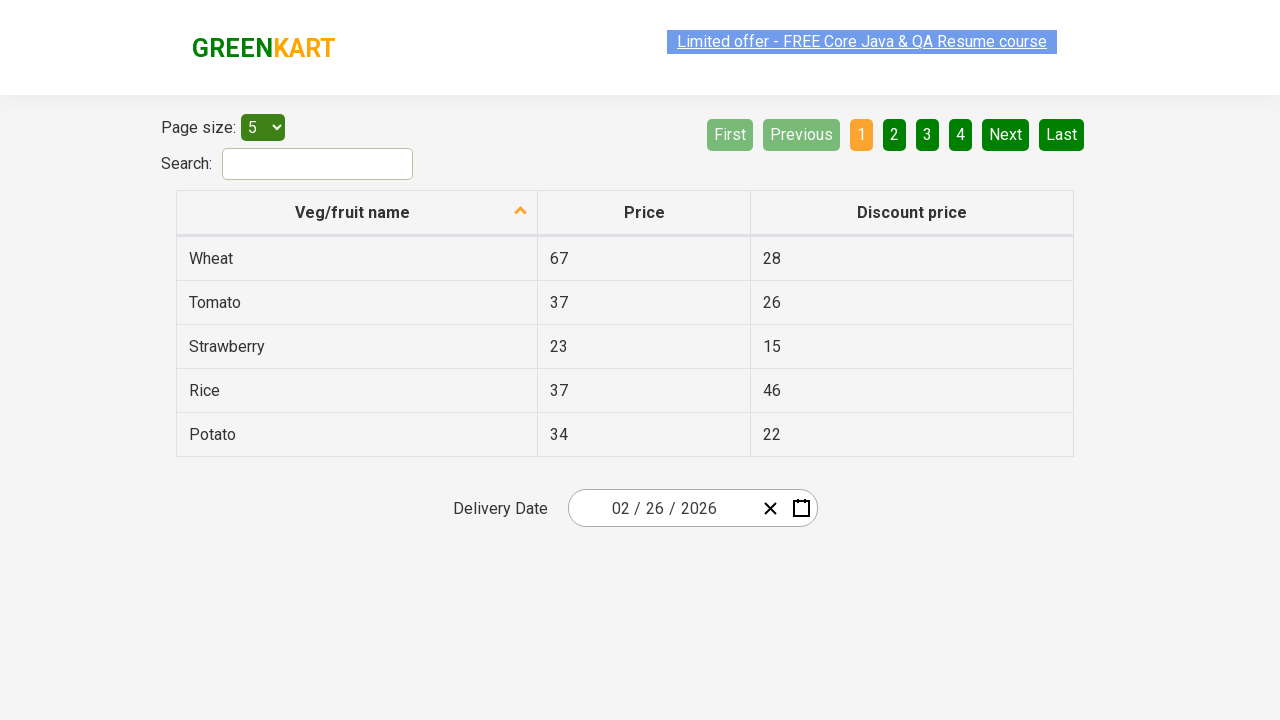

Filled search field with 'cherry' for exact match test on input#search-field
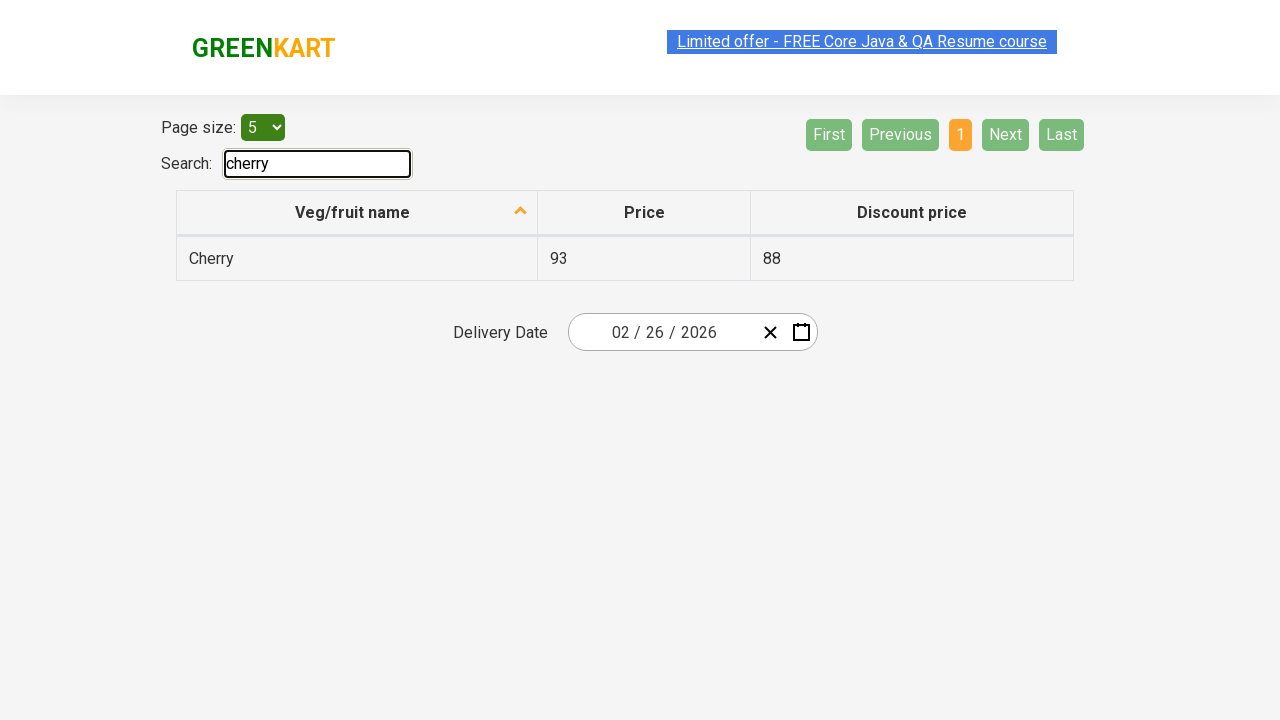

Verified first result is exactly 'cherry'
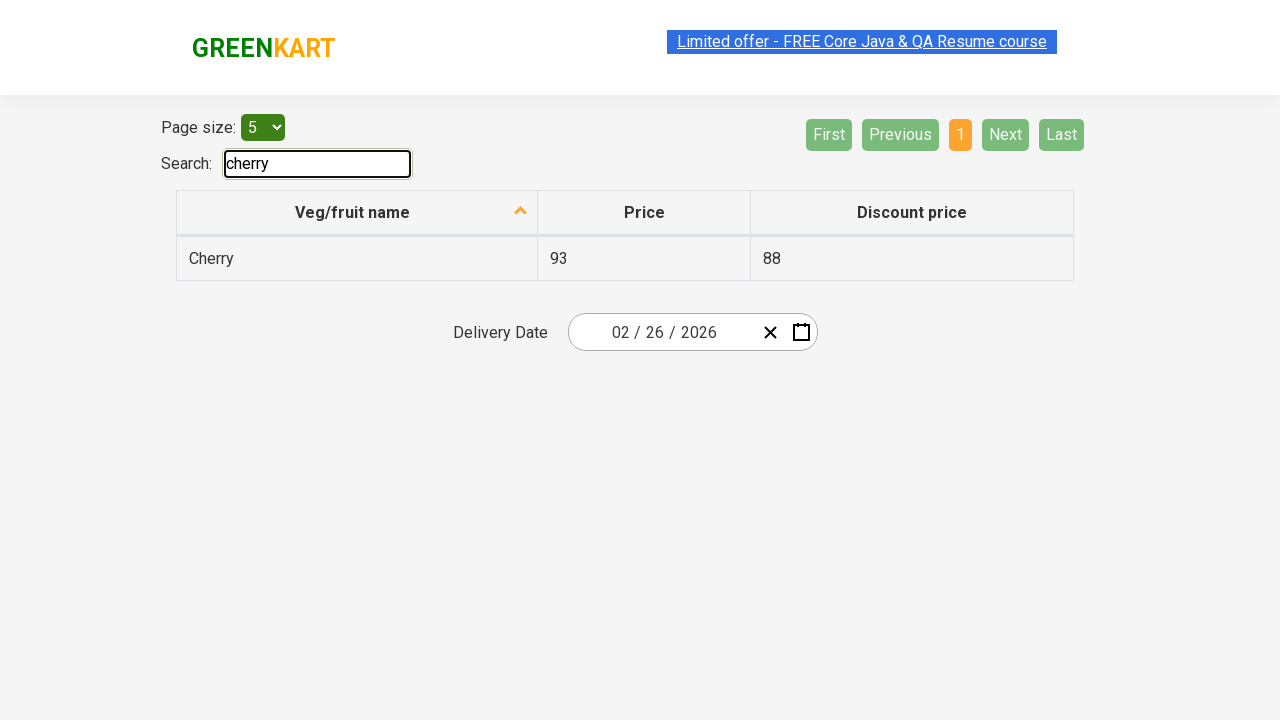

Cleared search field on input#search-field
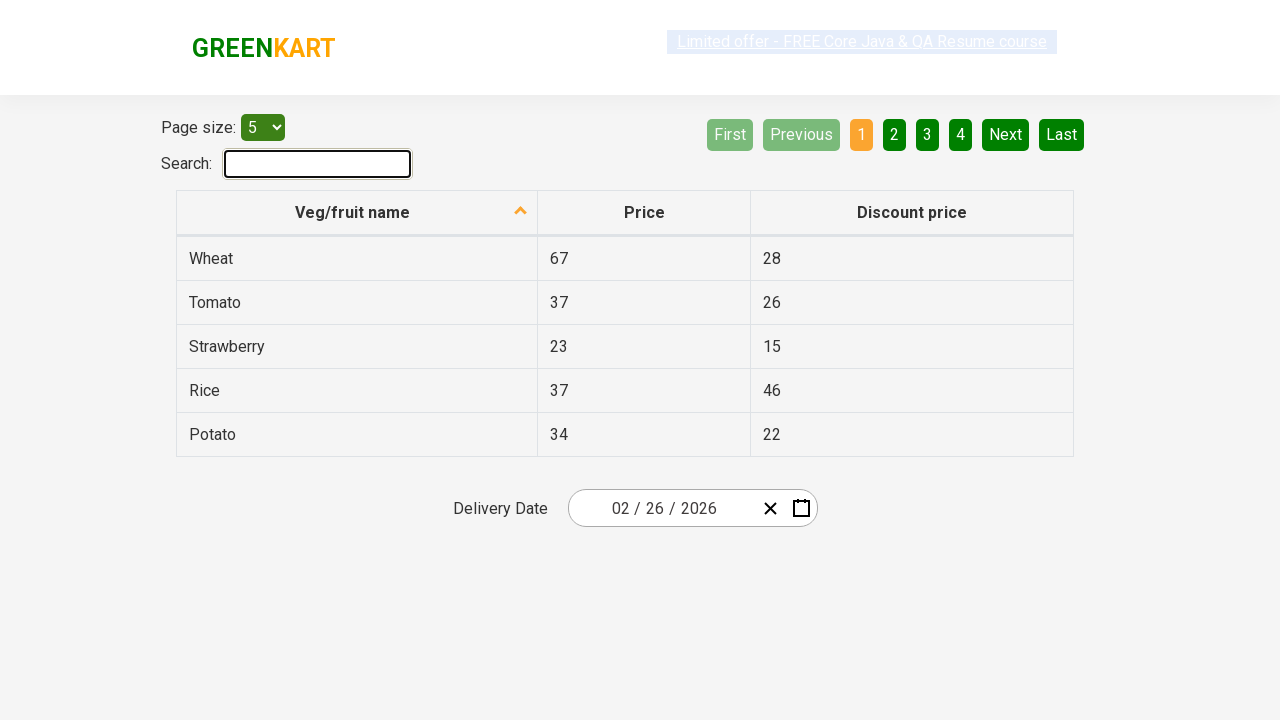

Filled search field with 'Ch' for partial match test on input#search-field
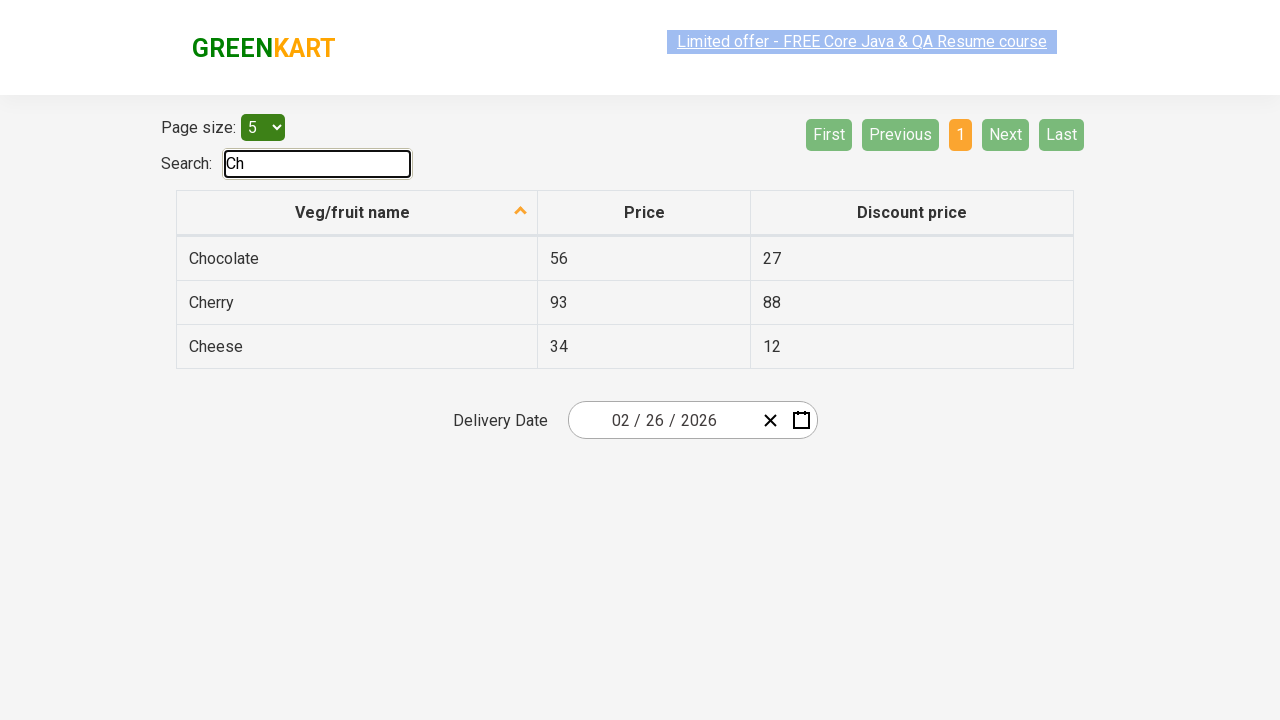

Verified all results start with 'Ch'
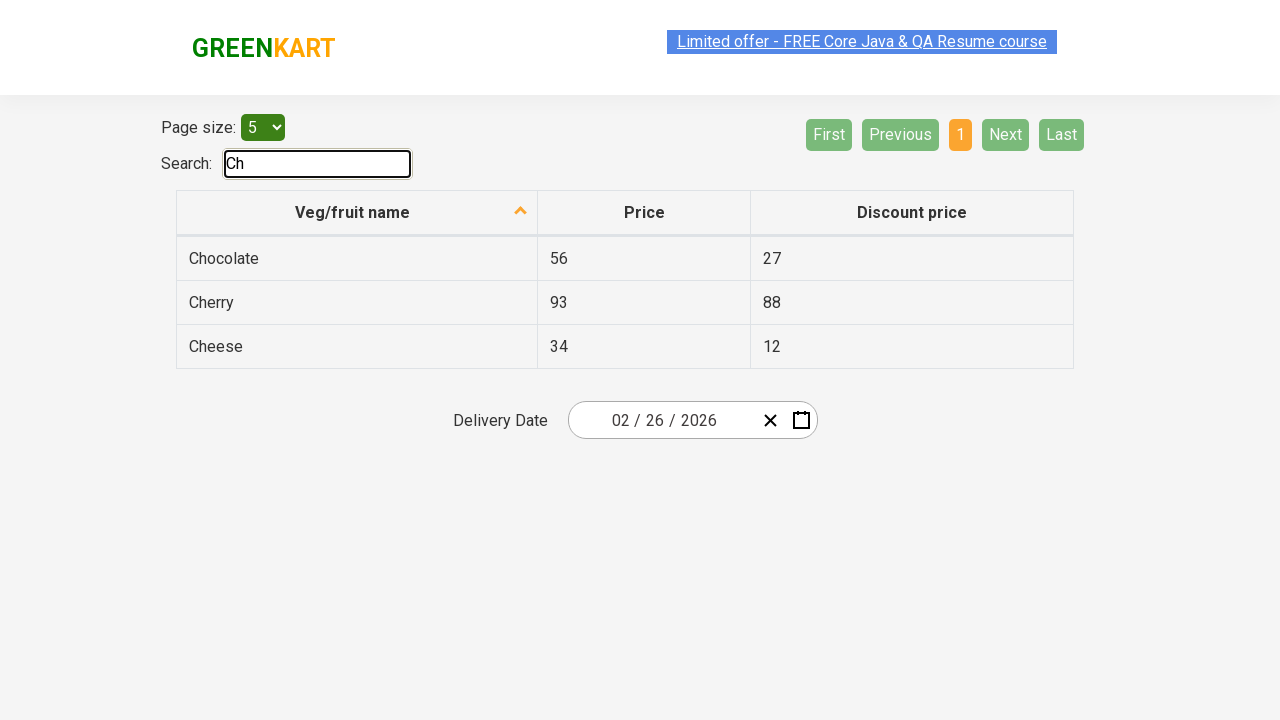

Cleared search field on input#search-field
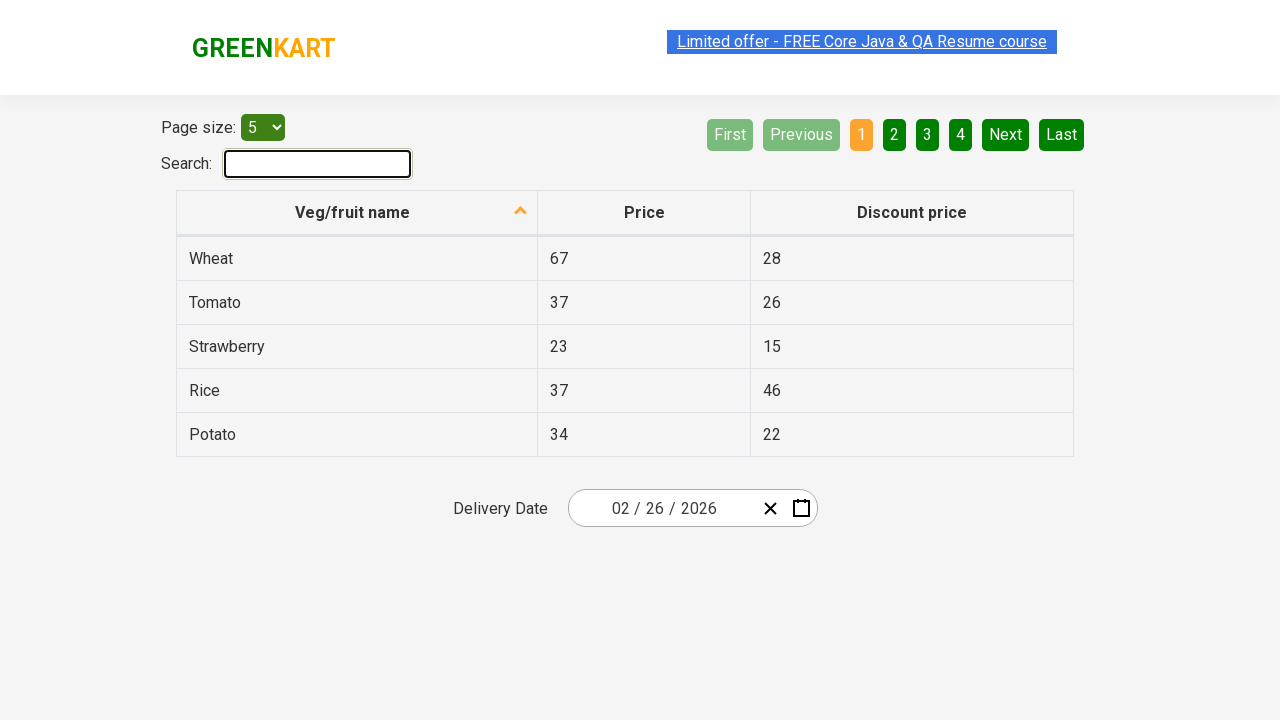

Filled search field with 'a' for single initial pagination test on input#search-field
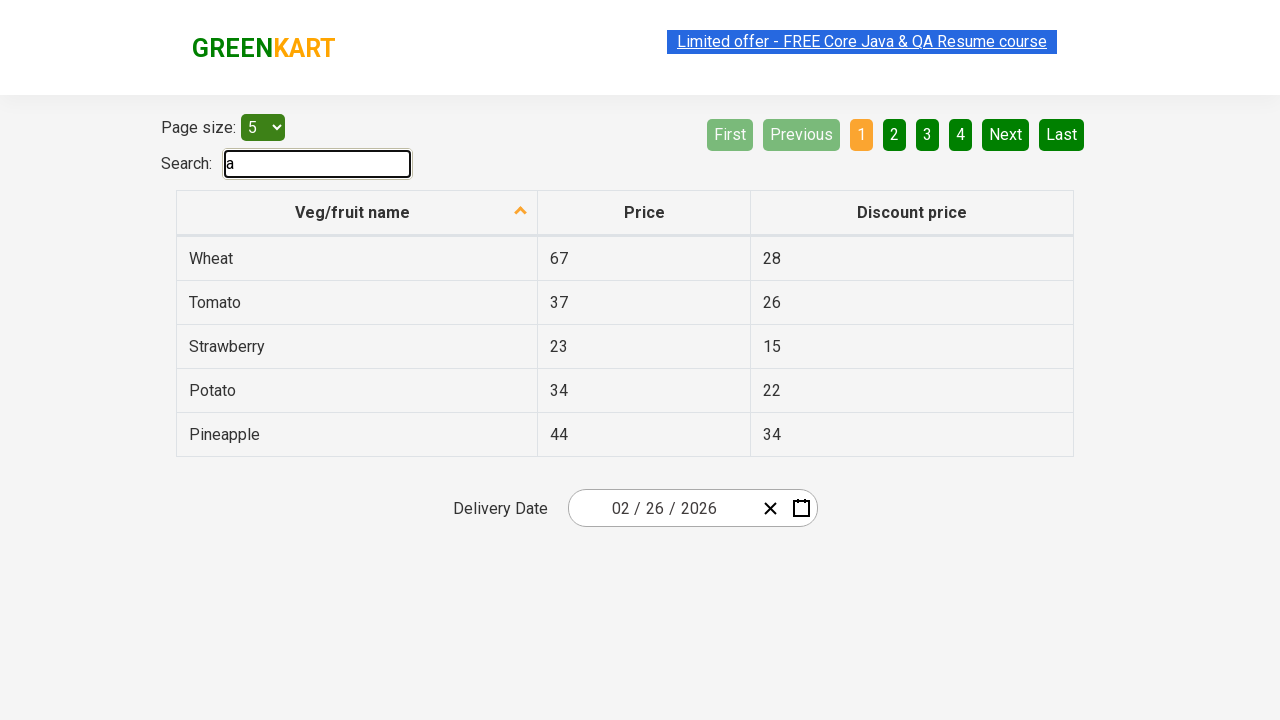

Collected 5 results from current page
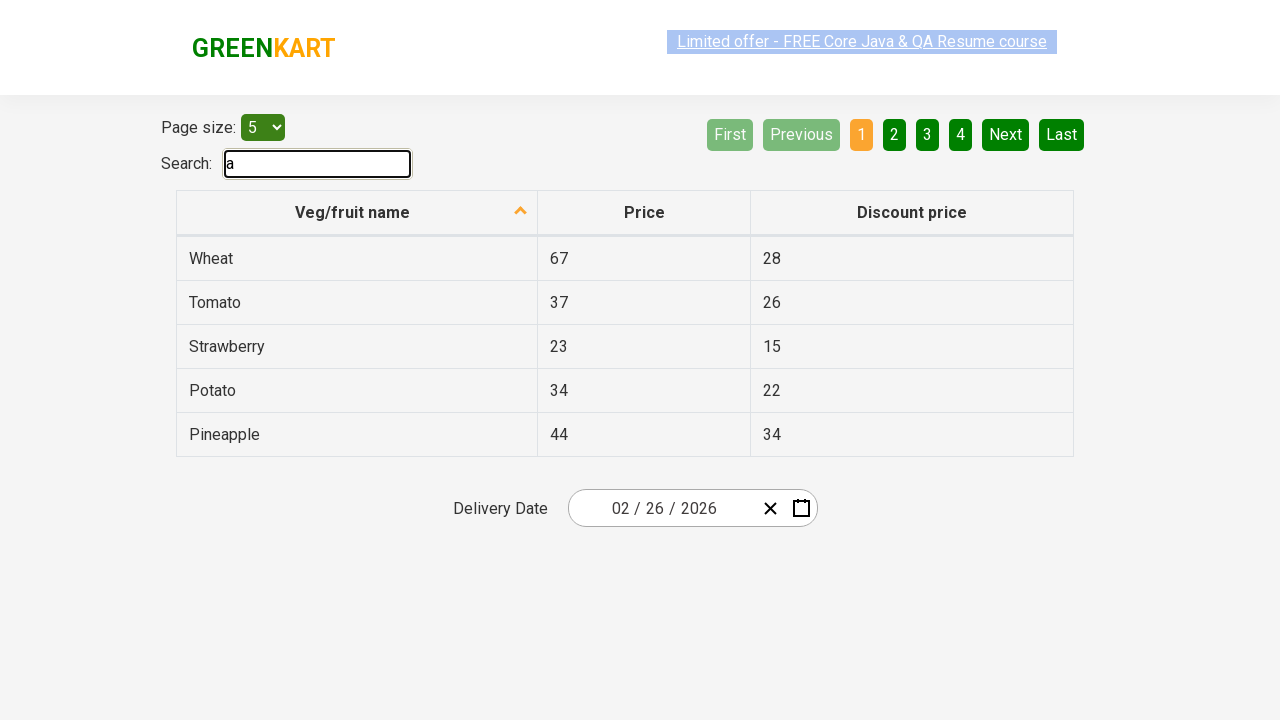

Clicked Next button to navigate to next page at (1006, 134) on xpath=//a[@aria-label='Next']
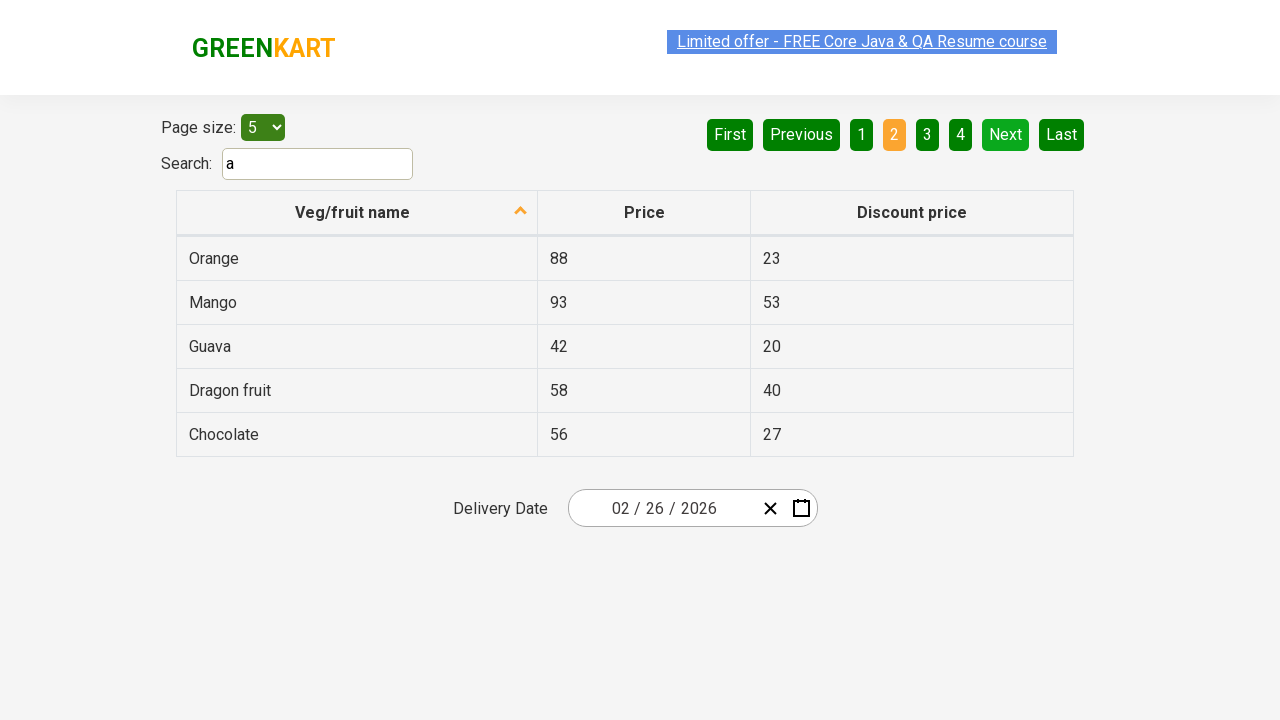

Waited for next page to load
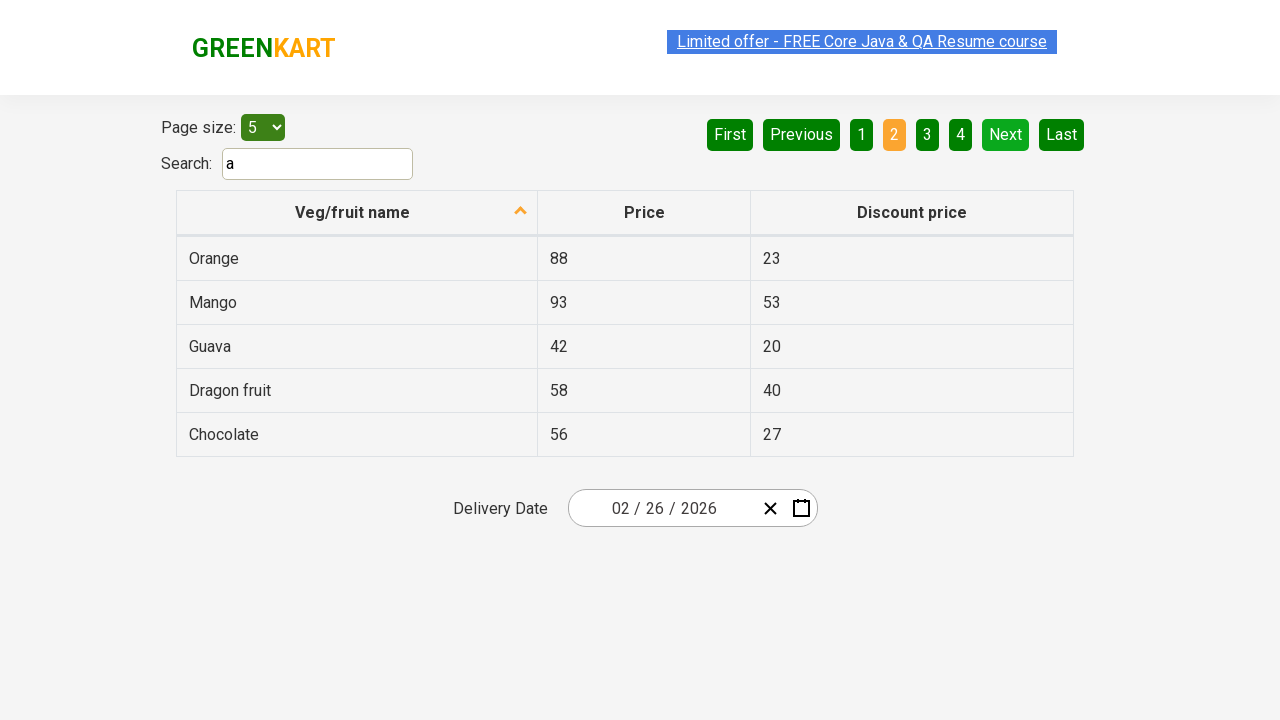

Collected 5 results from current page
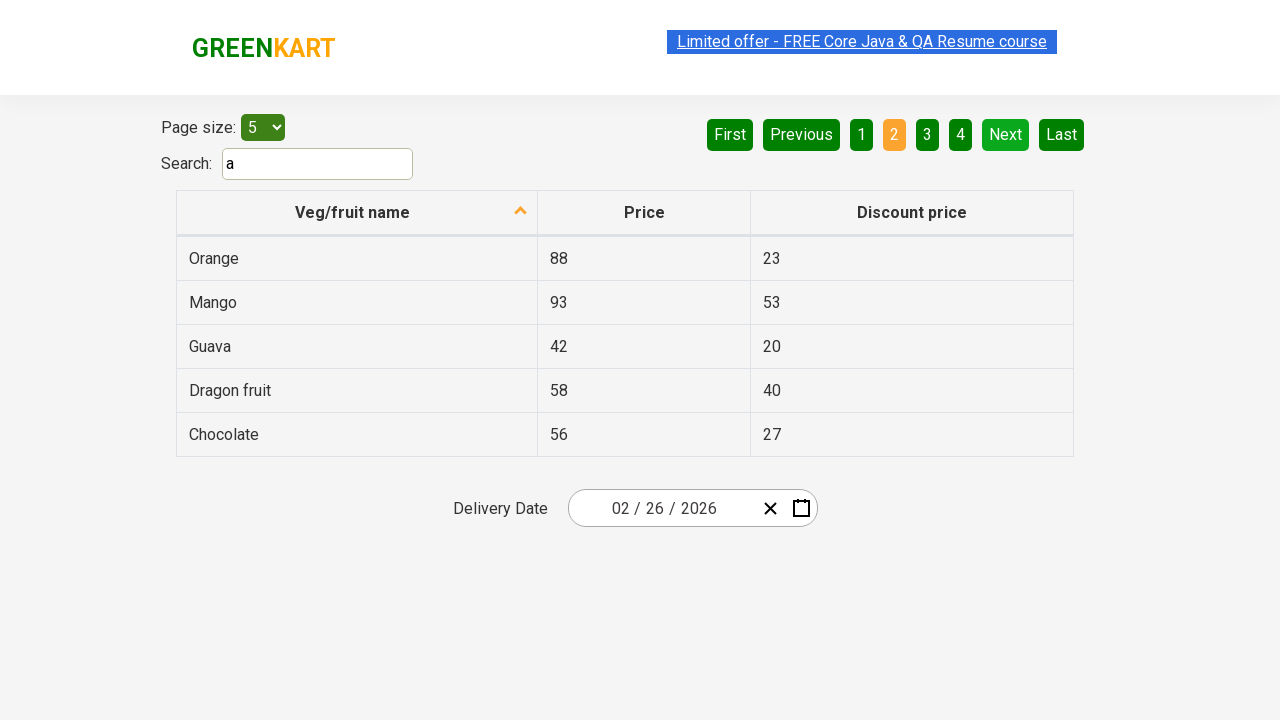

Clicked Next button to navigate to next page at (1006, 134) on xpath=//a[@aria-label='Next']
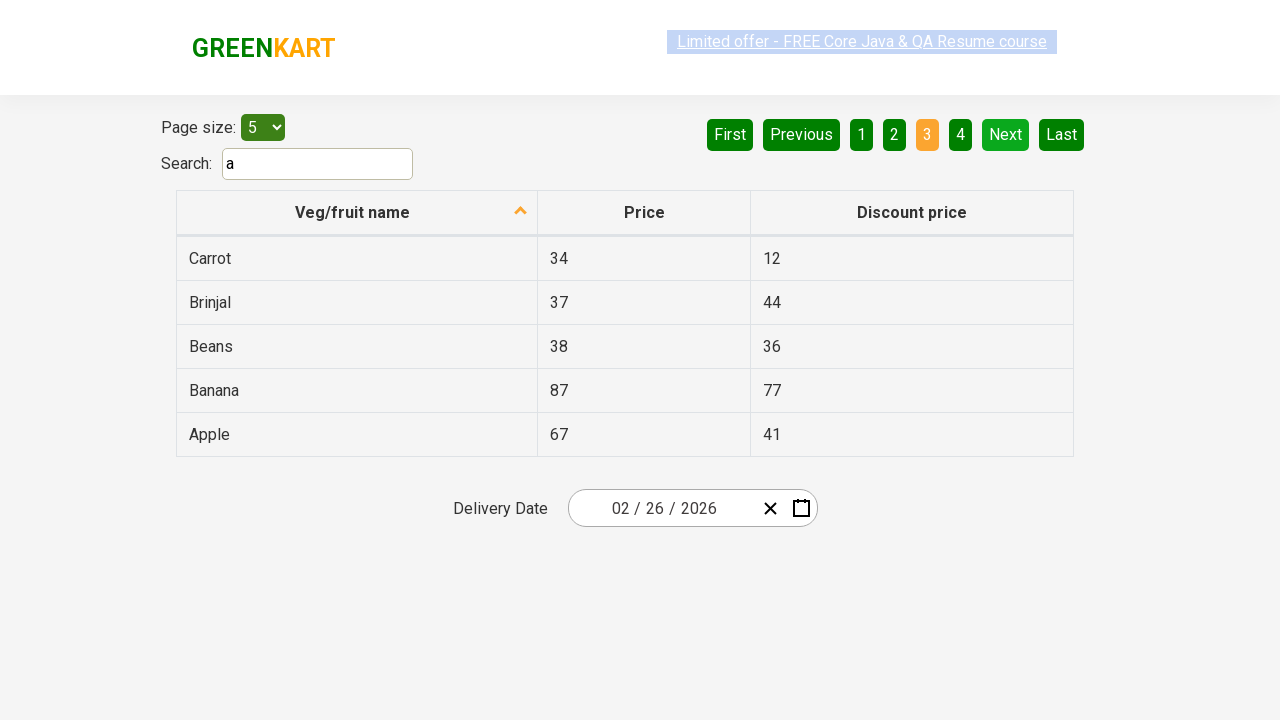

Waited for next page to load
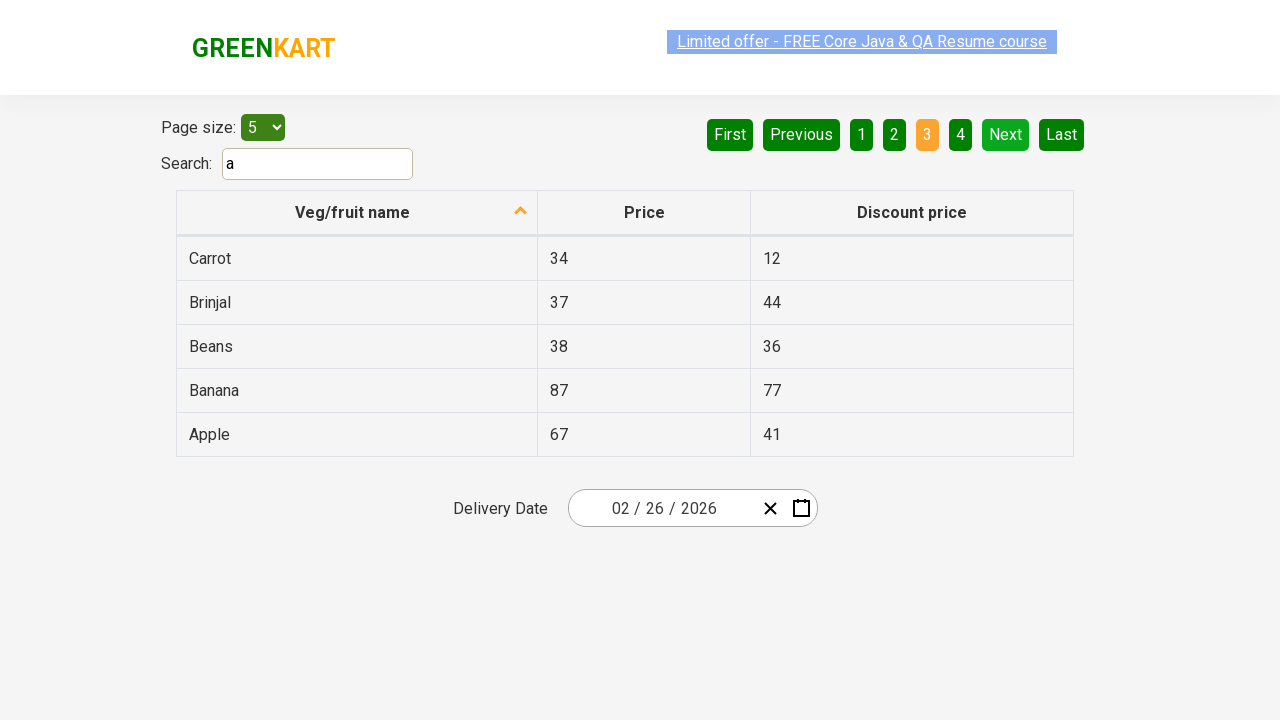

Collected 5 results from current page
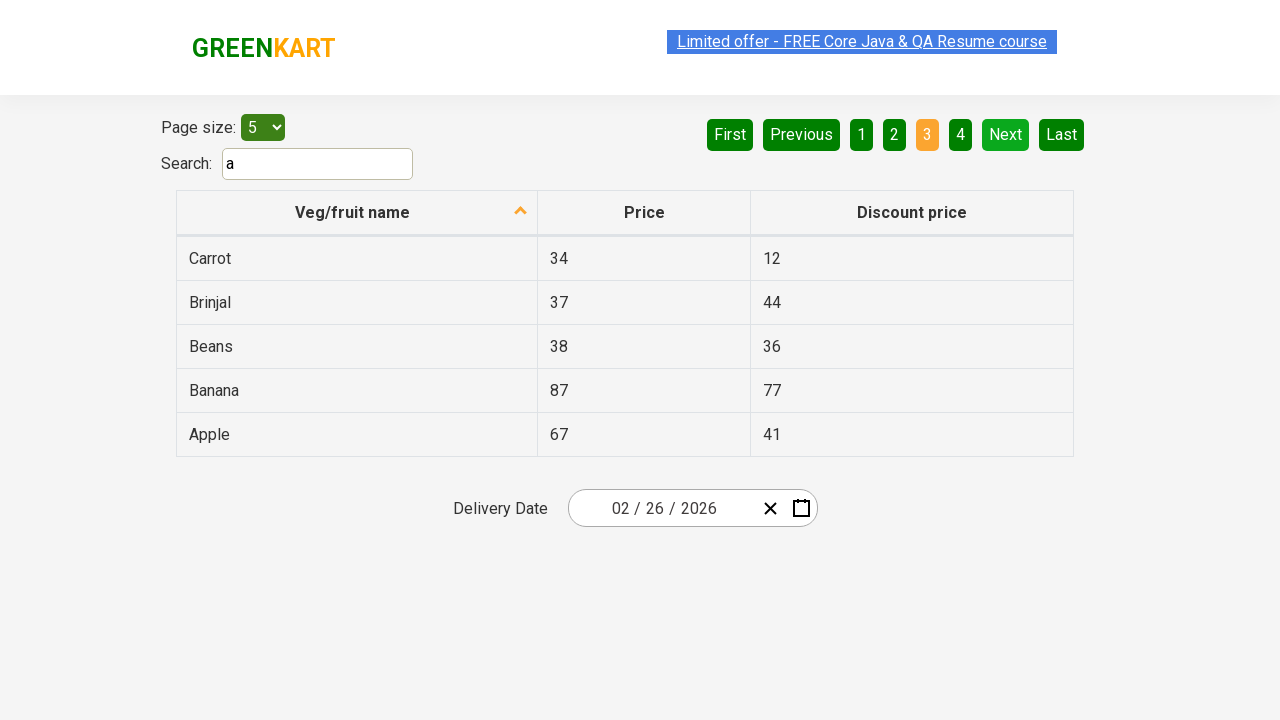

Clicked Next button to navigate to next page at (1006, 134) on xpath=//a[@aria-label='Next']
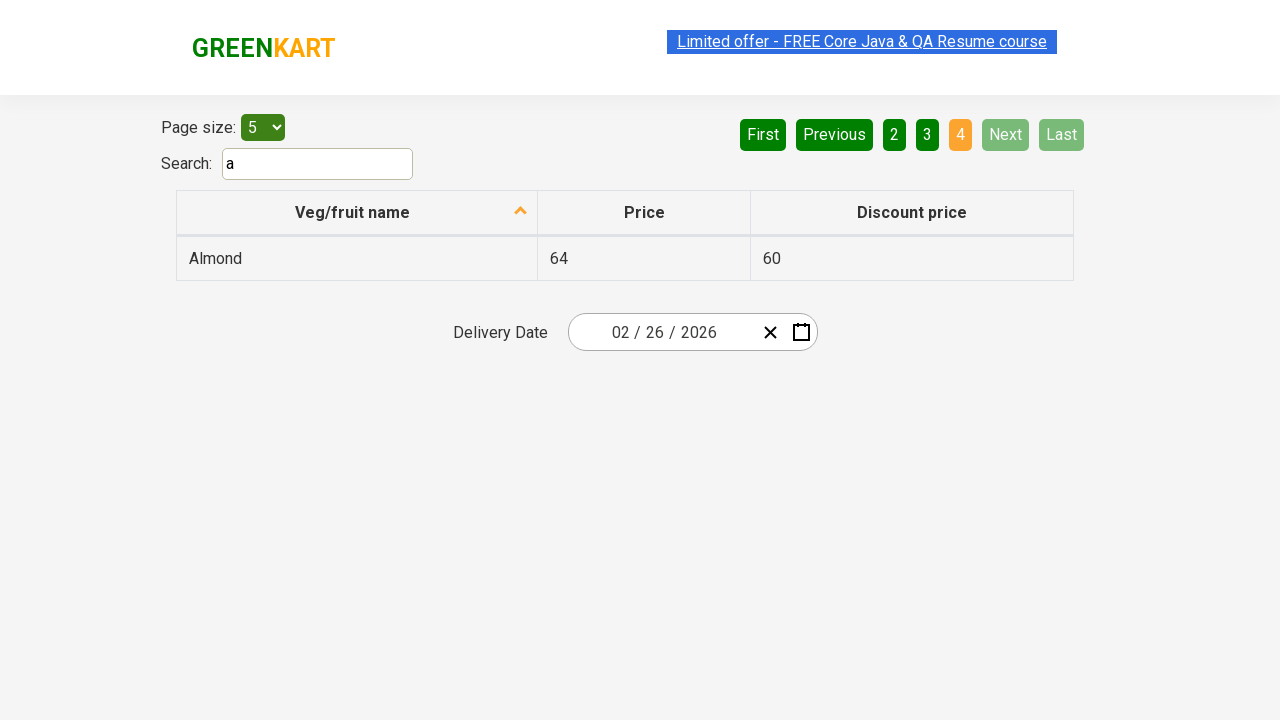

Waited for next page to load
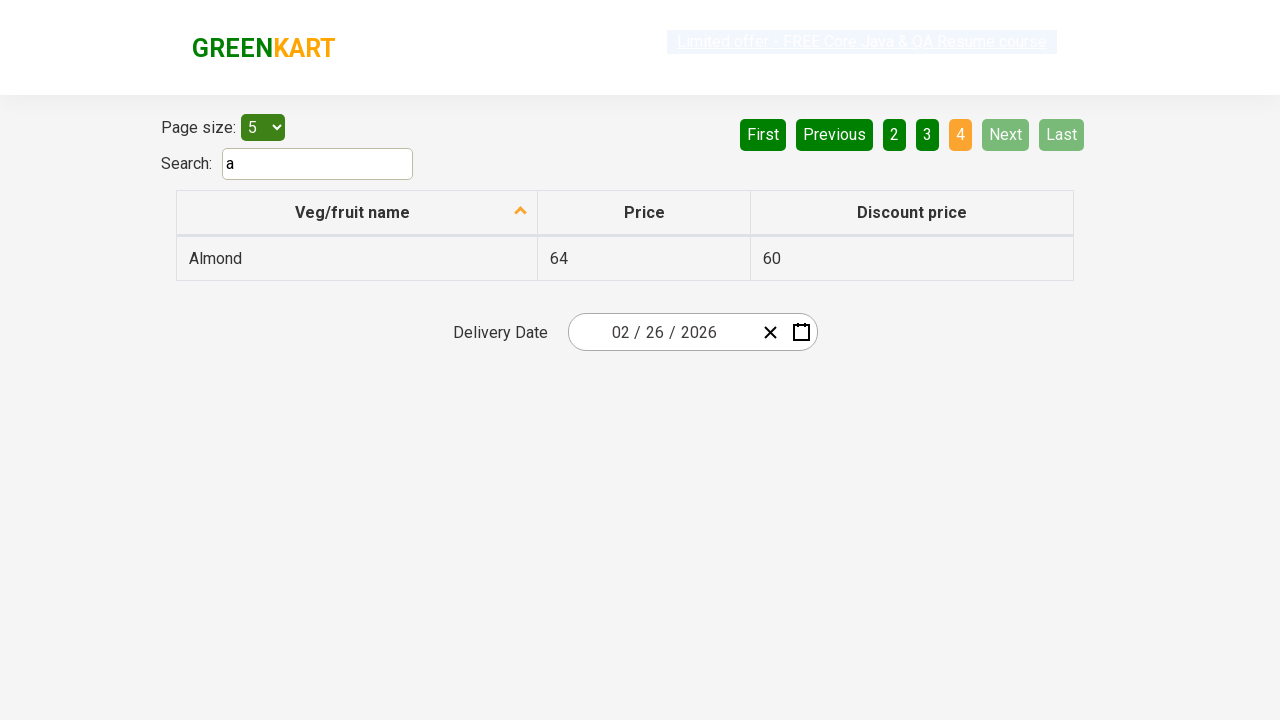

Collected 1 results from current page
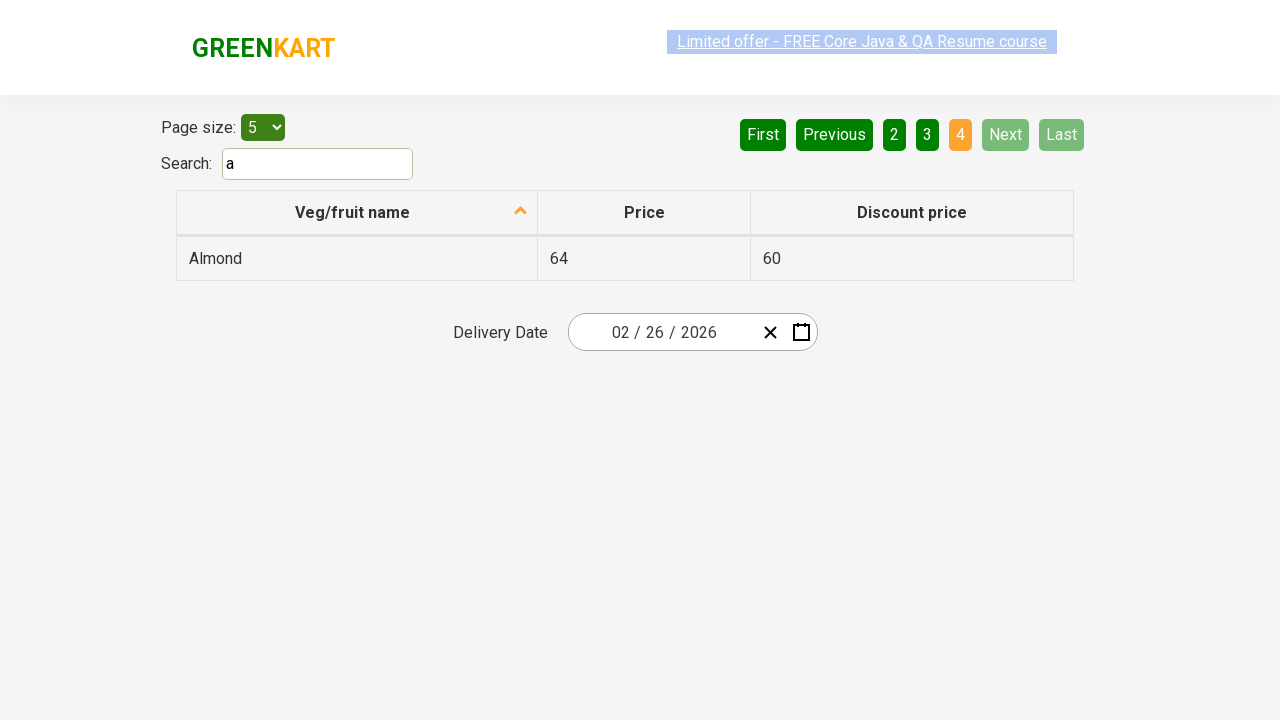

Verified all 16 collected results contain 'a'
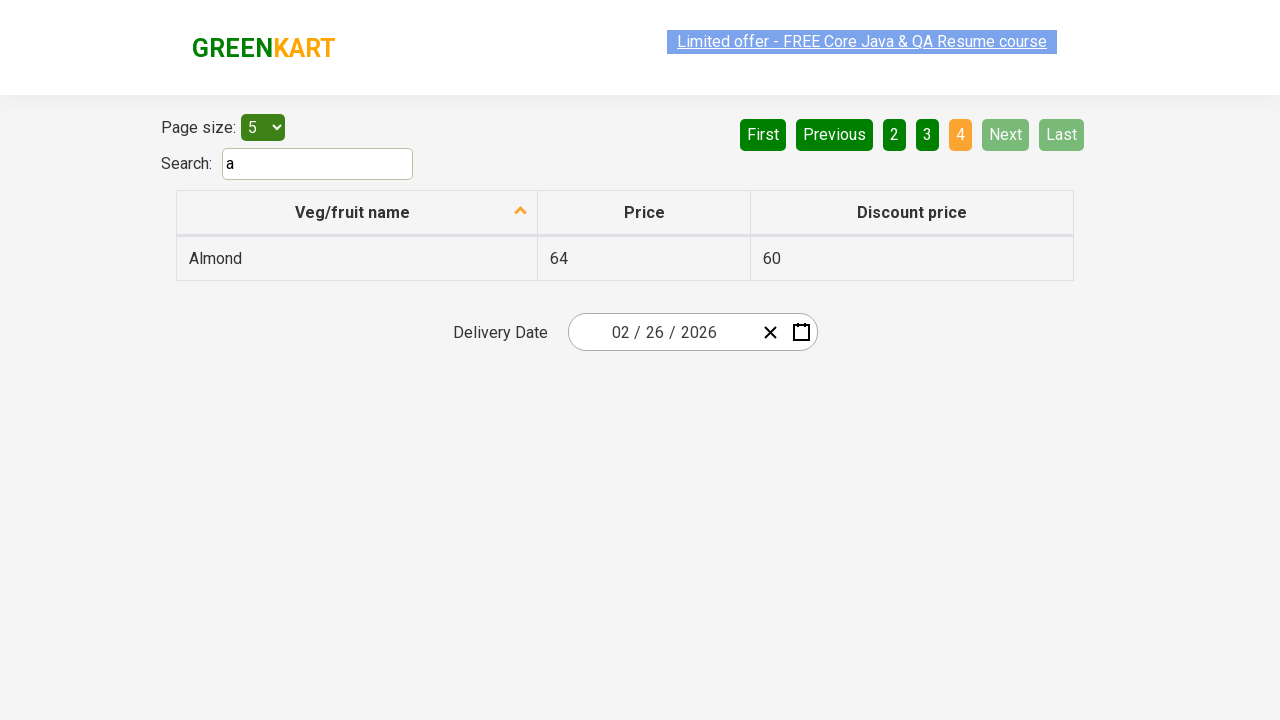

Cleared search field on input#search-field
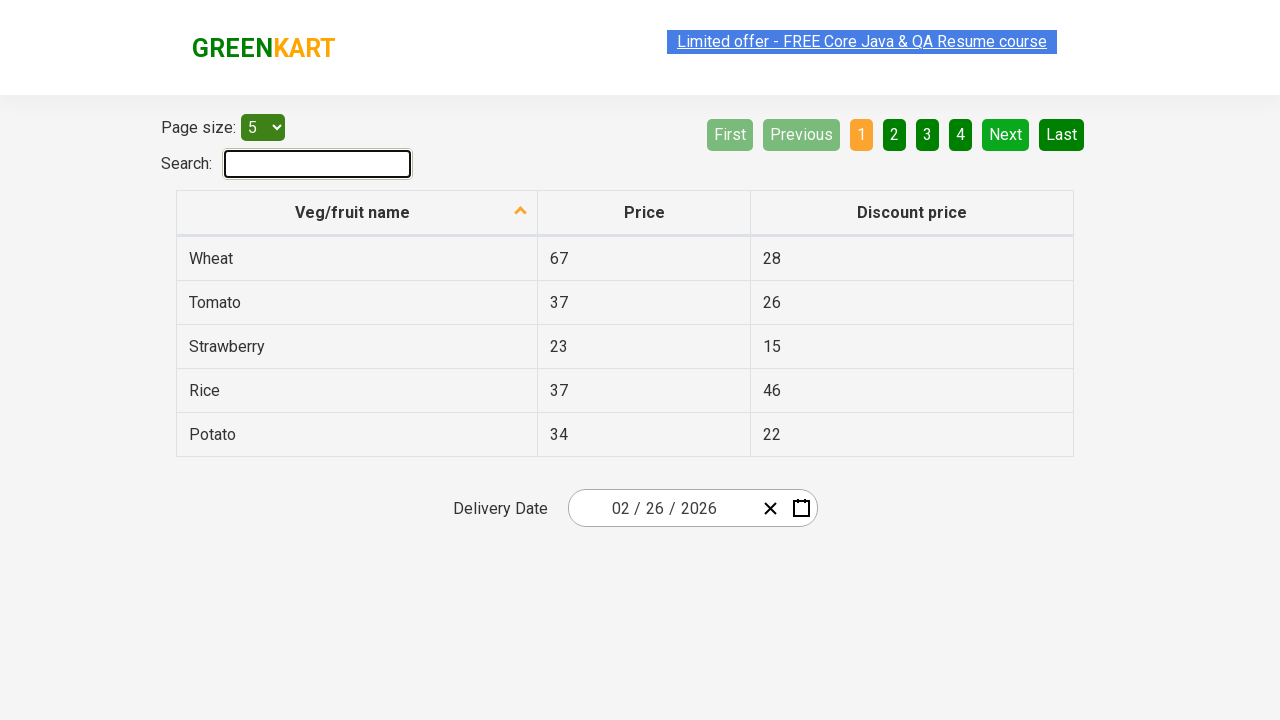

Filled search field with 'veggie' for invalid data test on input#search-field
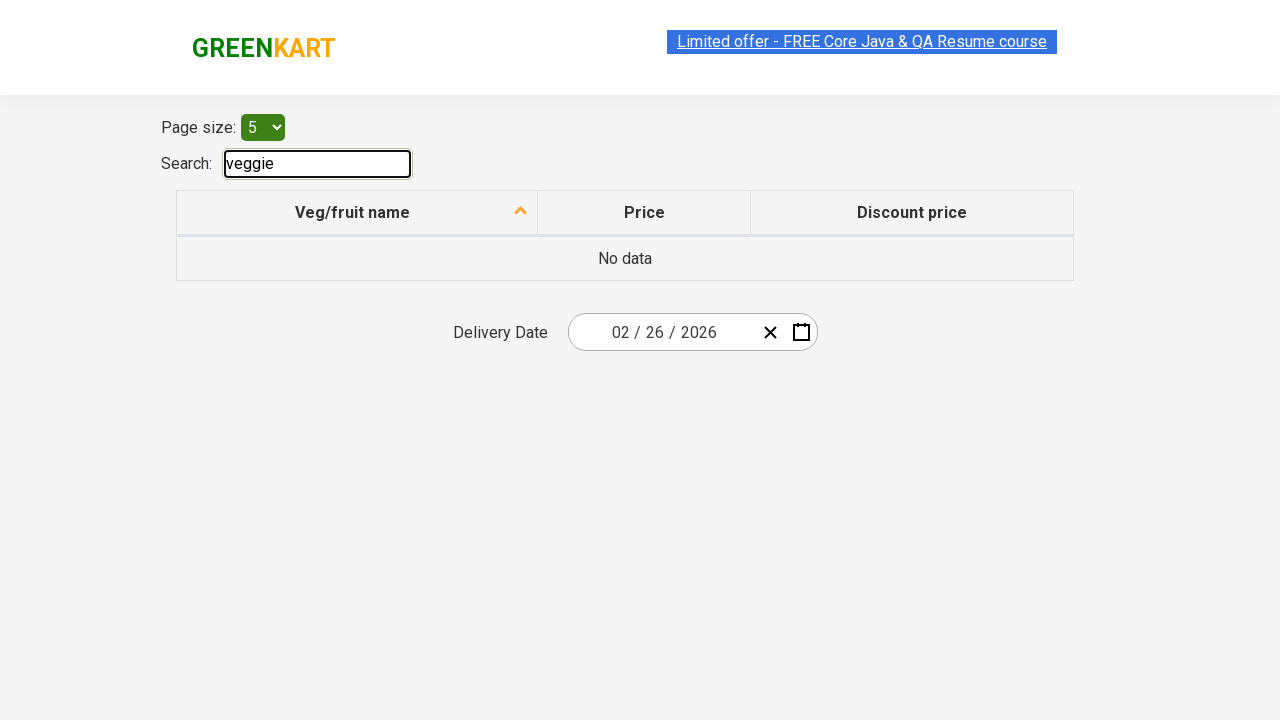

Verified 'No data' message appears for invalid search 'veggie'
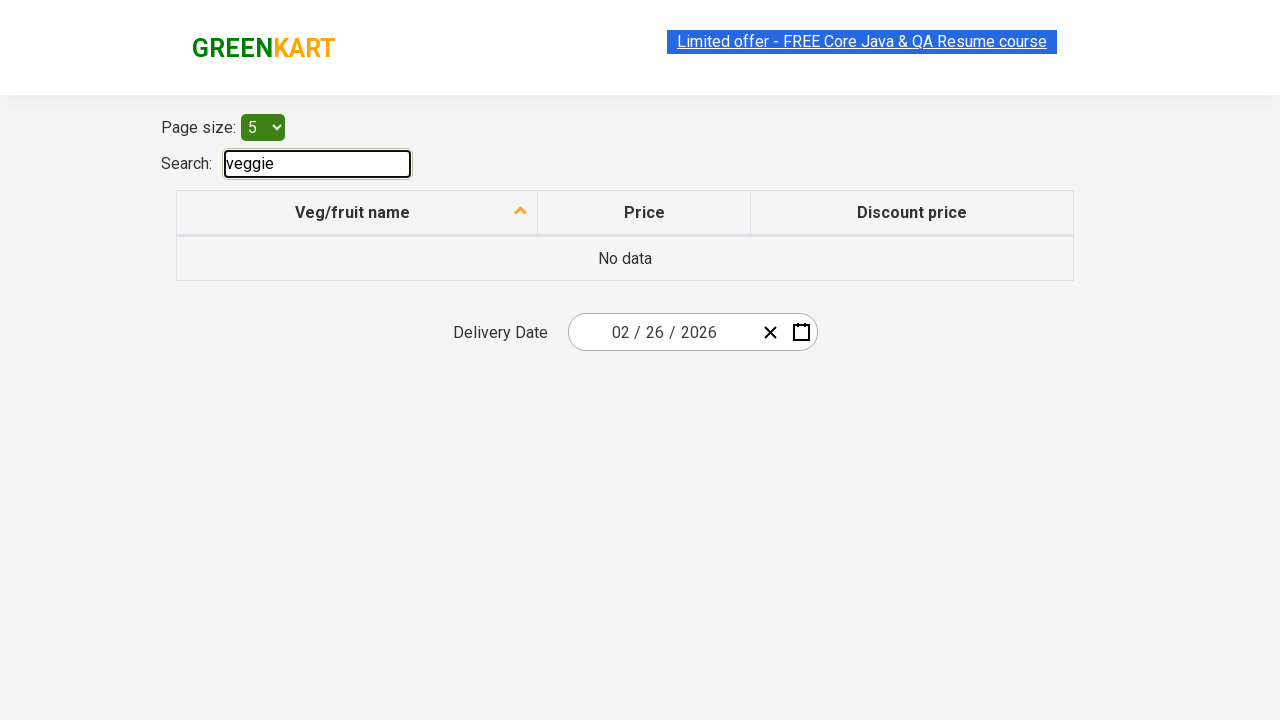

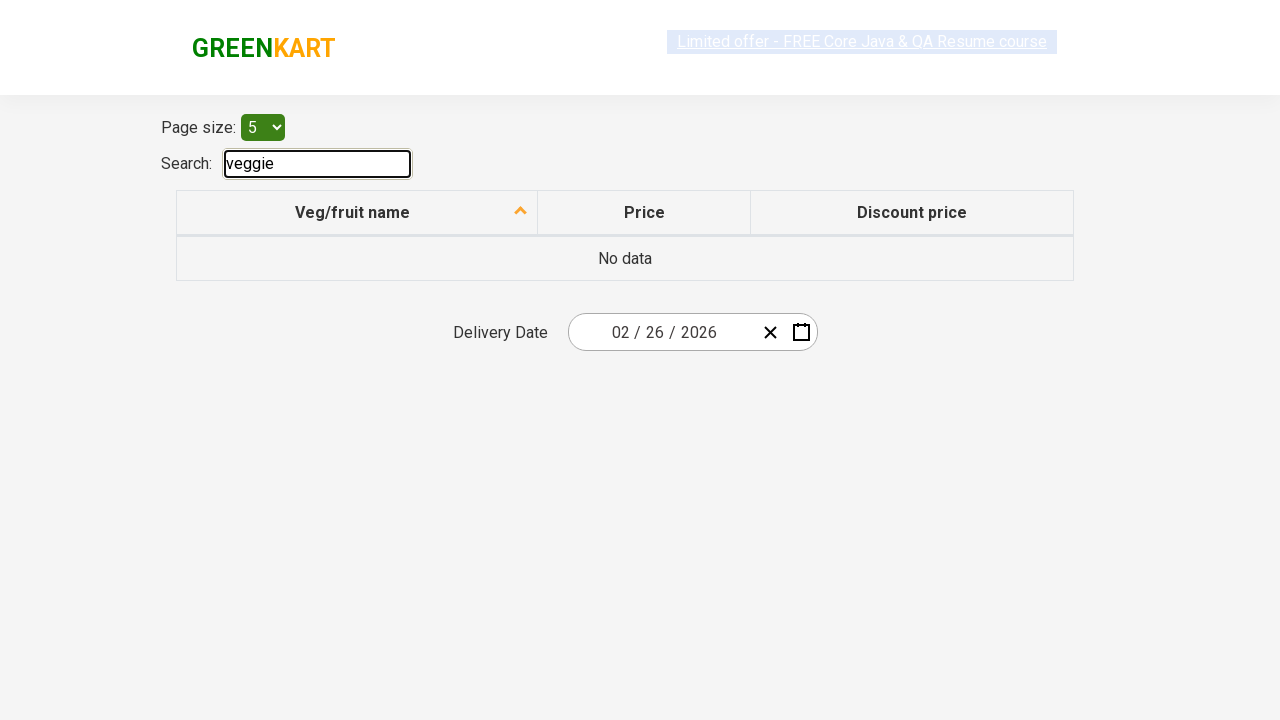